Adds a Nokia Lumia 1520 product to the shopping cart and navigates to the cart page

Starting URL: https://www.demoblaze.com/

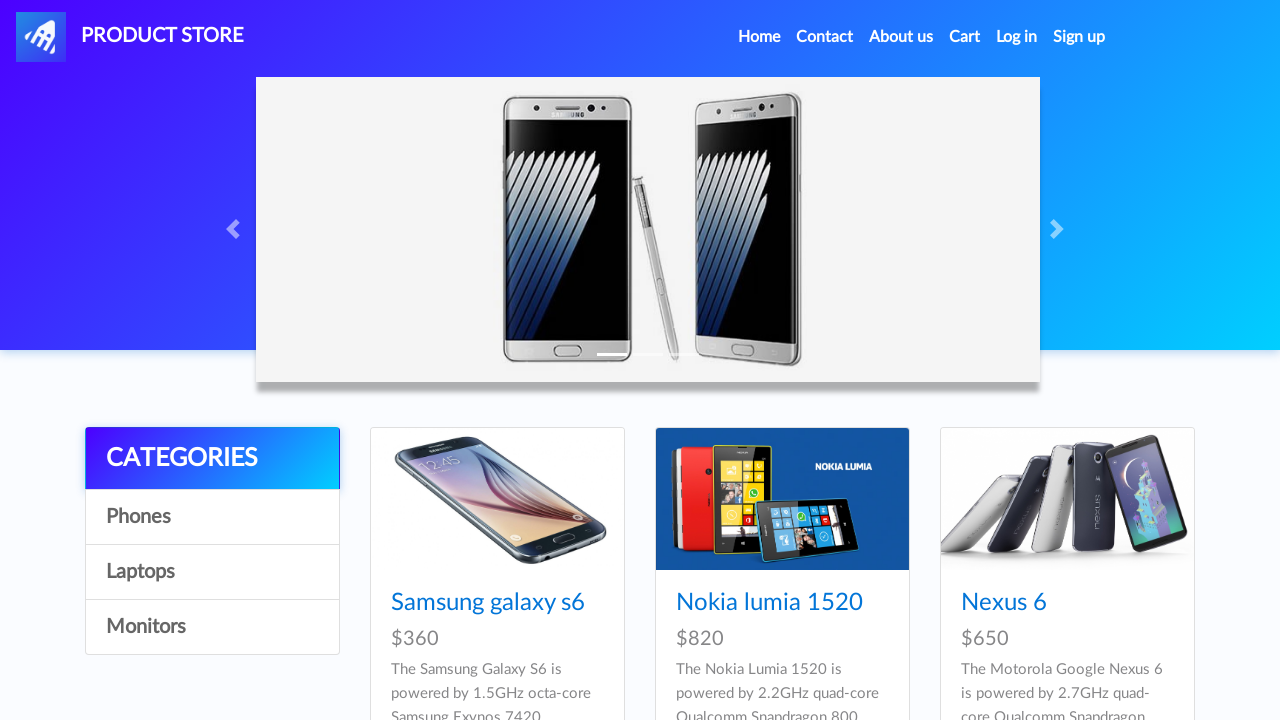

Clicked on Nokia Lumia 1520 product at (769, 603) on xpath=//a[contains(text(),'Nokia lumia 1520')]
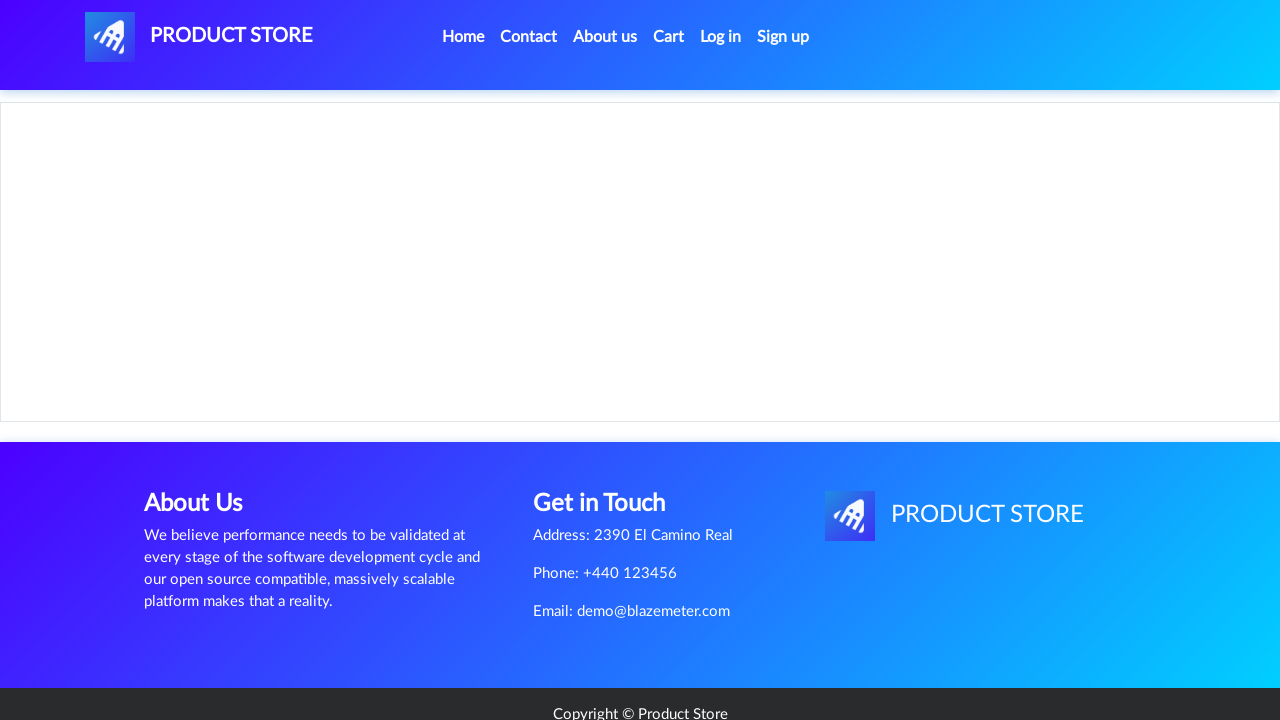

Clicked Add to cart button at (610, 440) on xpath=//a[contains(text(),'Add to cart')]
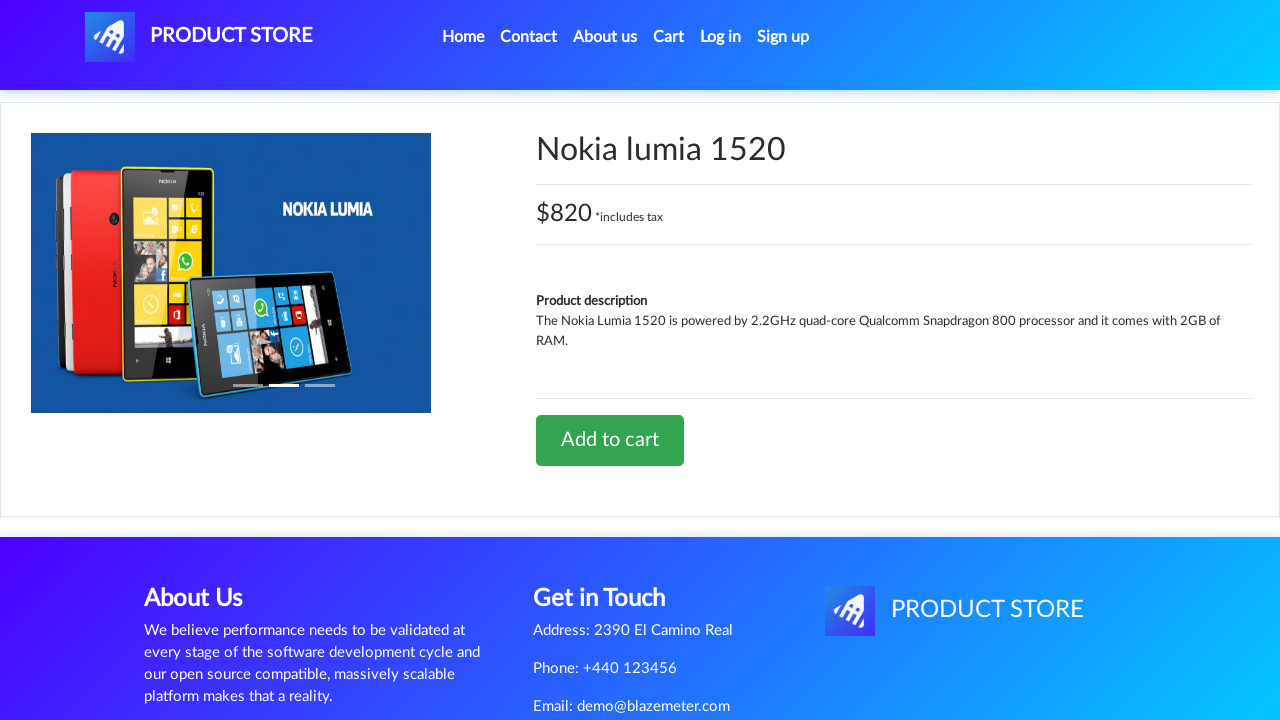

Navigated to Cart page at (669, 37) on xpath=//a[contains(text(),'Cart')]
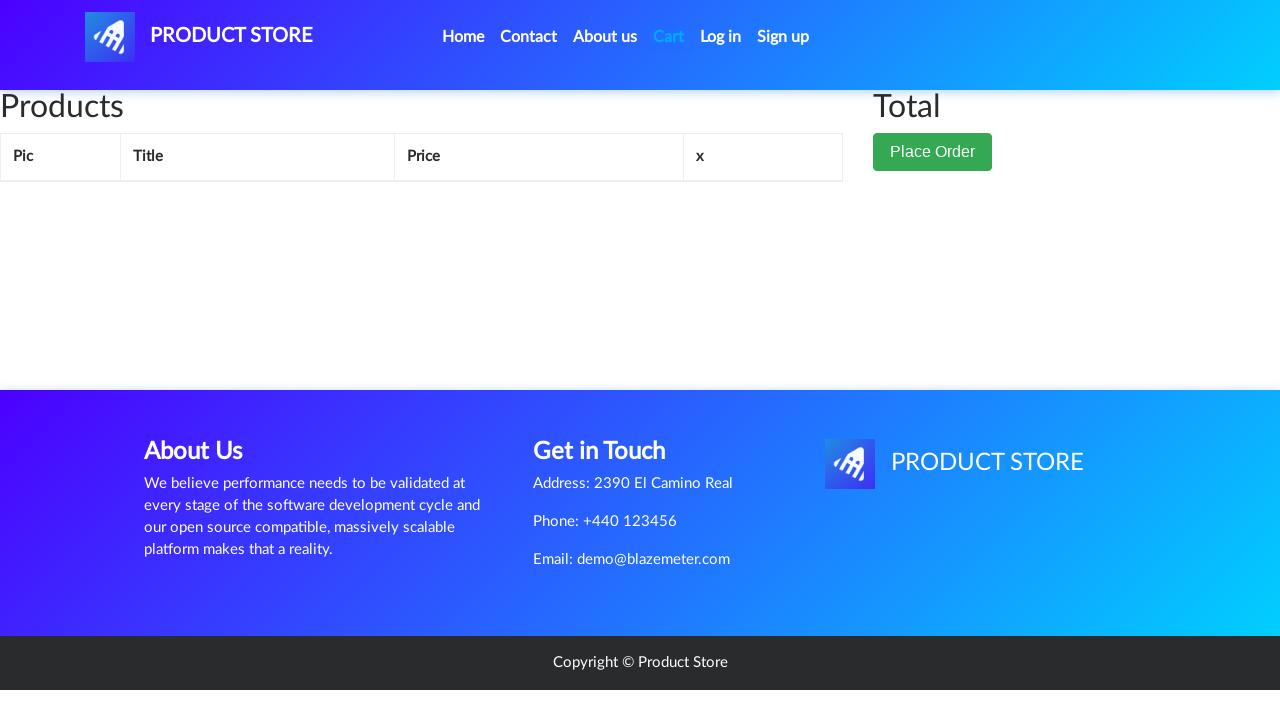

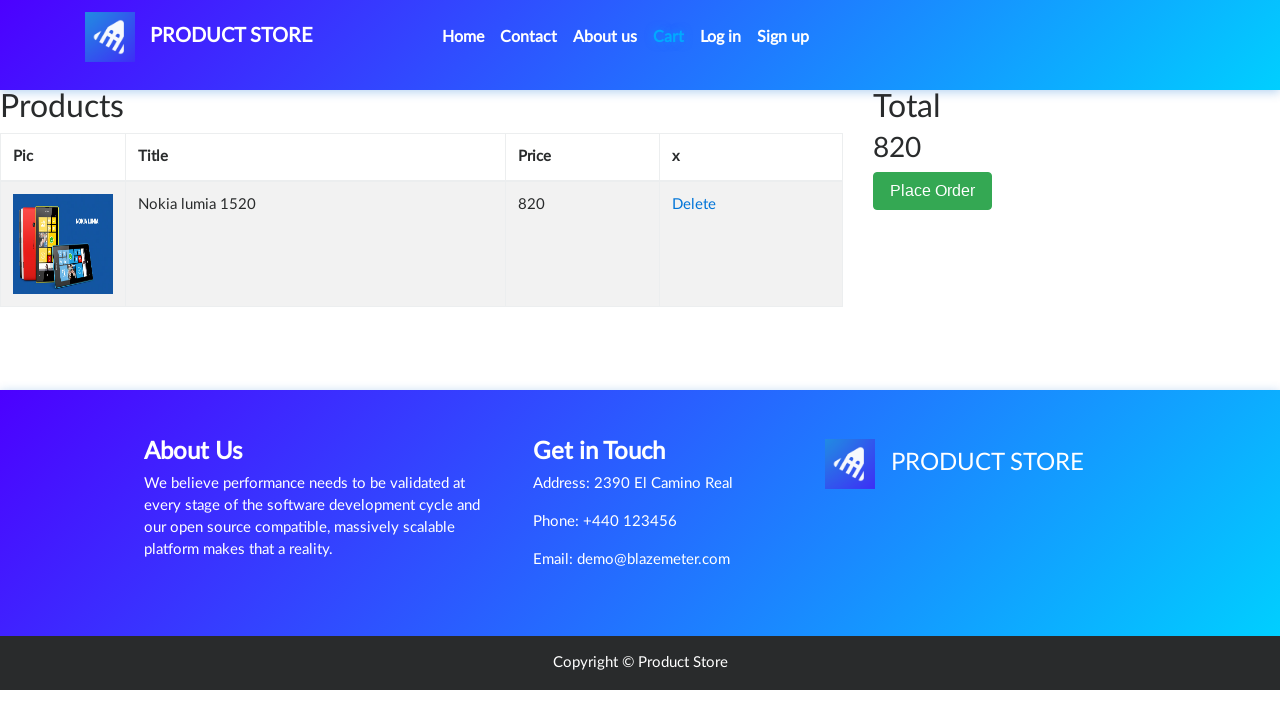